Tests that clicking the Add Element button three times creates three Delete buttons on the page

Starting URL: https://the-internet.herokuapp.com/add_remove_elements/

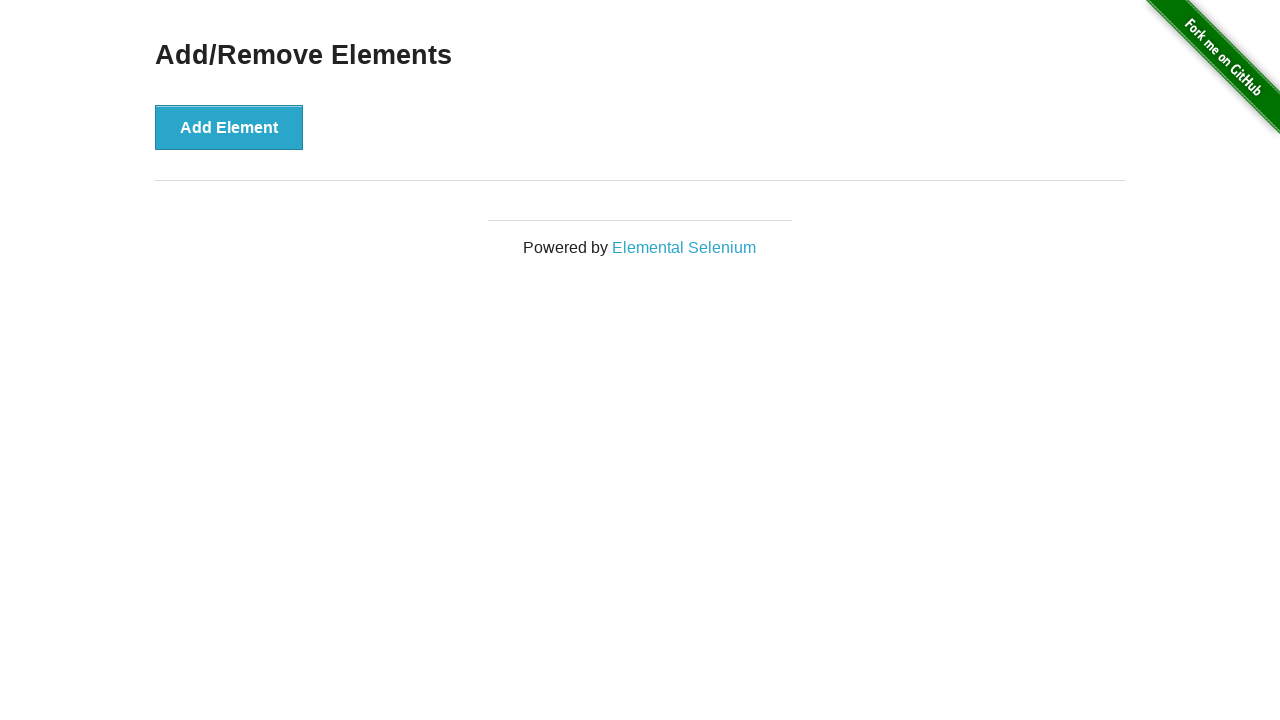

Clicked Add Element button (1st click) at (229, 127) on button:has-text('Add Element')
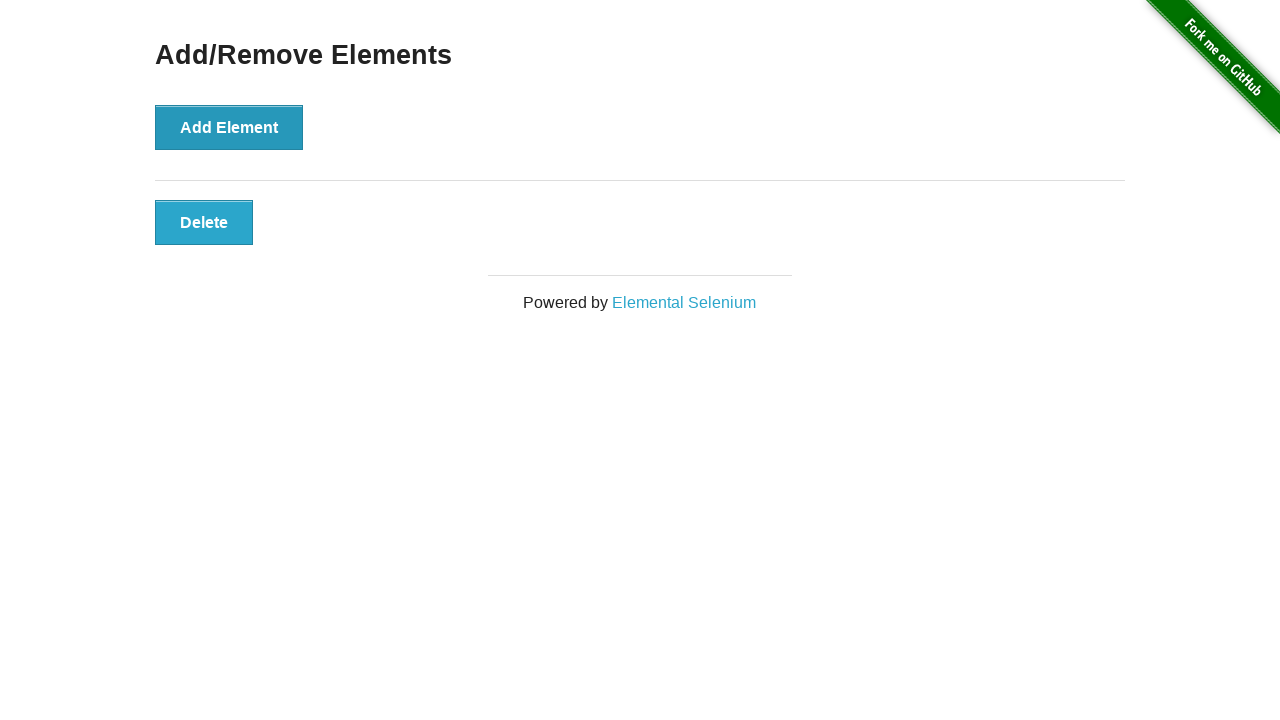

Clicked Add Element button (2nd click) at (229, 127) on button:has-text('Add Element')
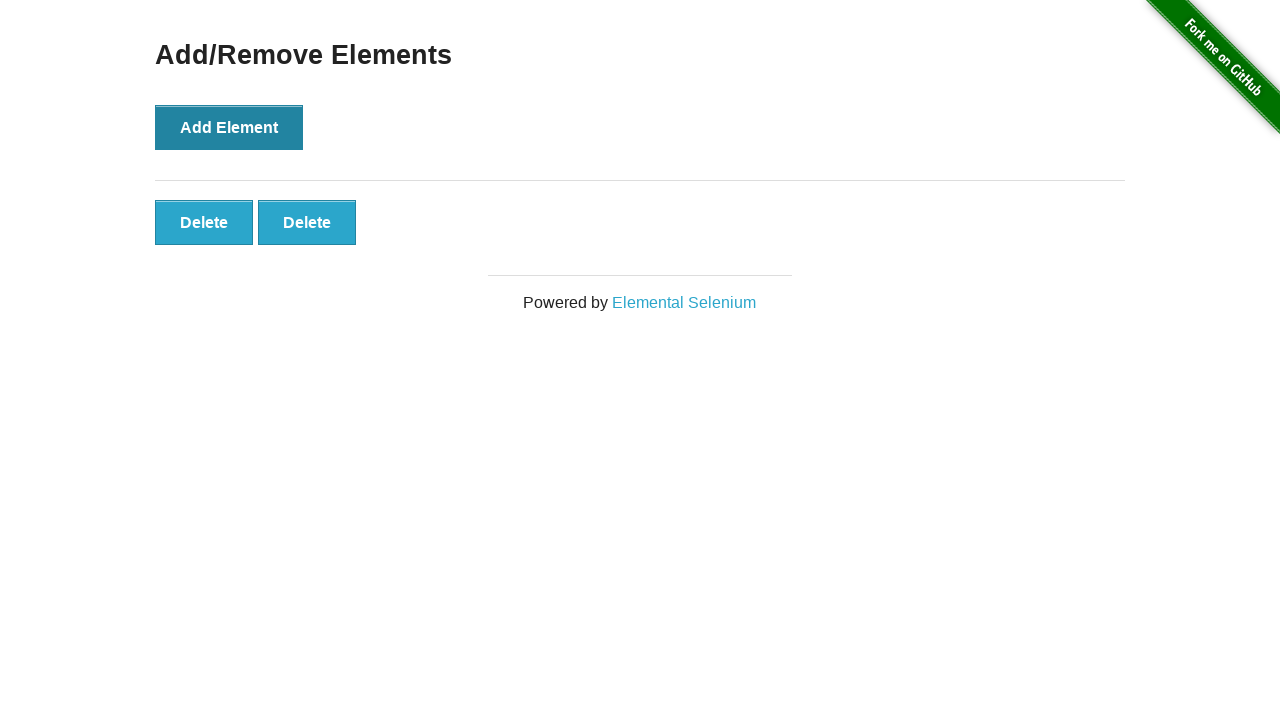

Clicked Add Element button (3rd click) at (229, 127) on button:has-text('Add Element')
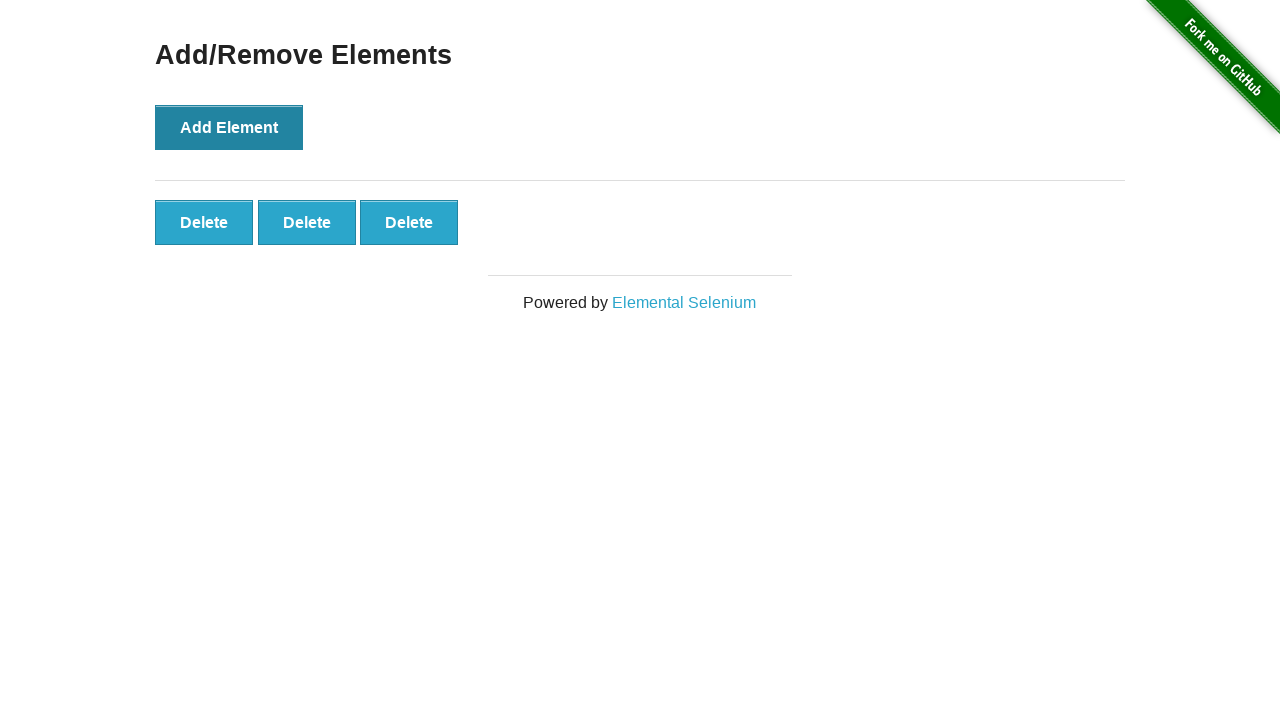

Located all Delete buttons on the page
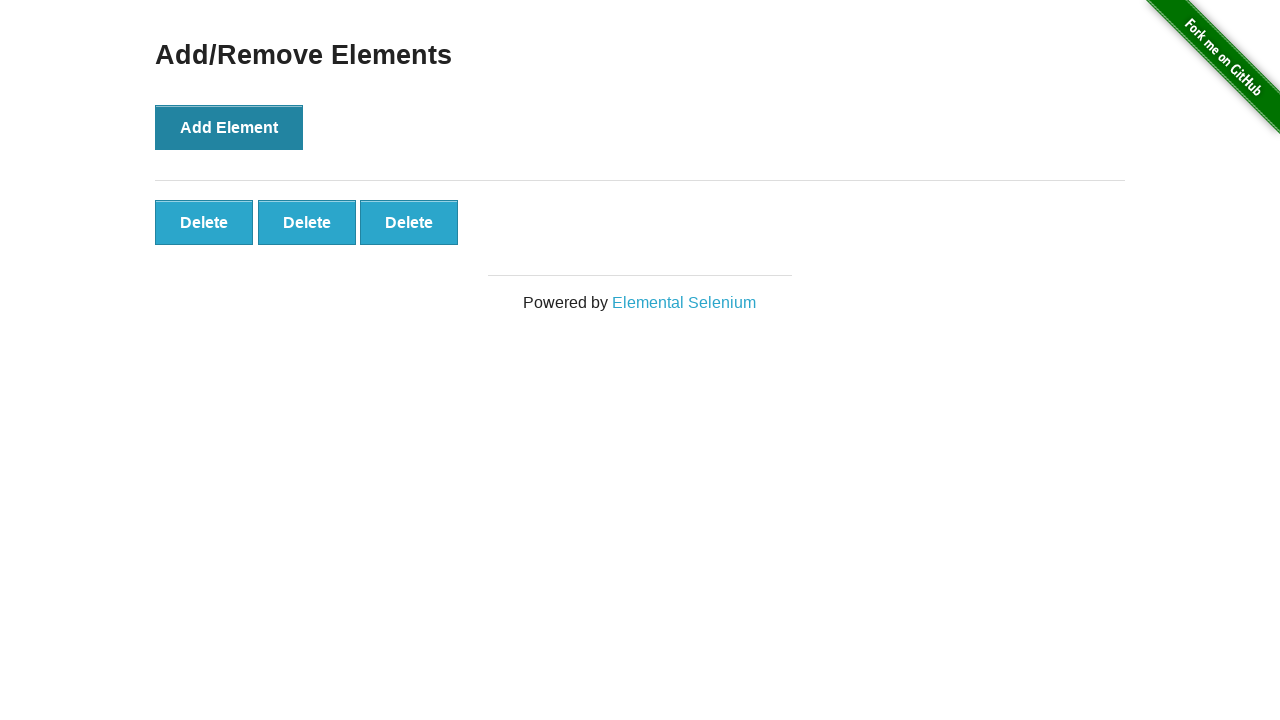

Verified that exactly 3 Delete buttons were created
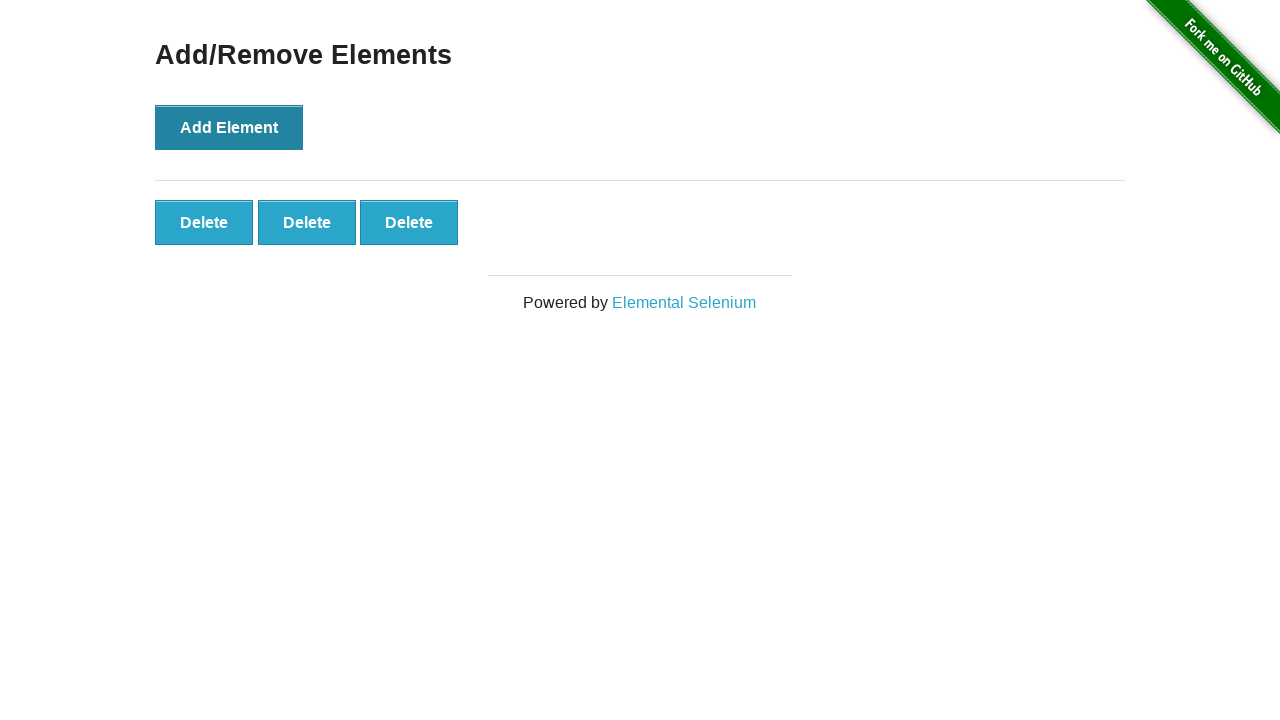

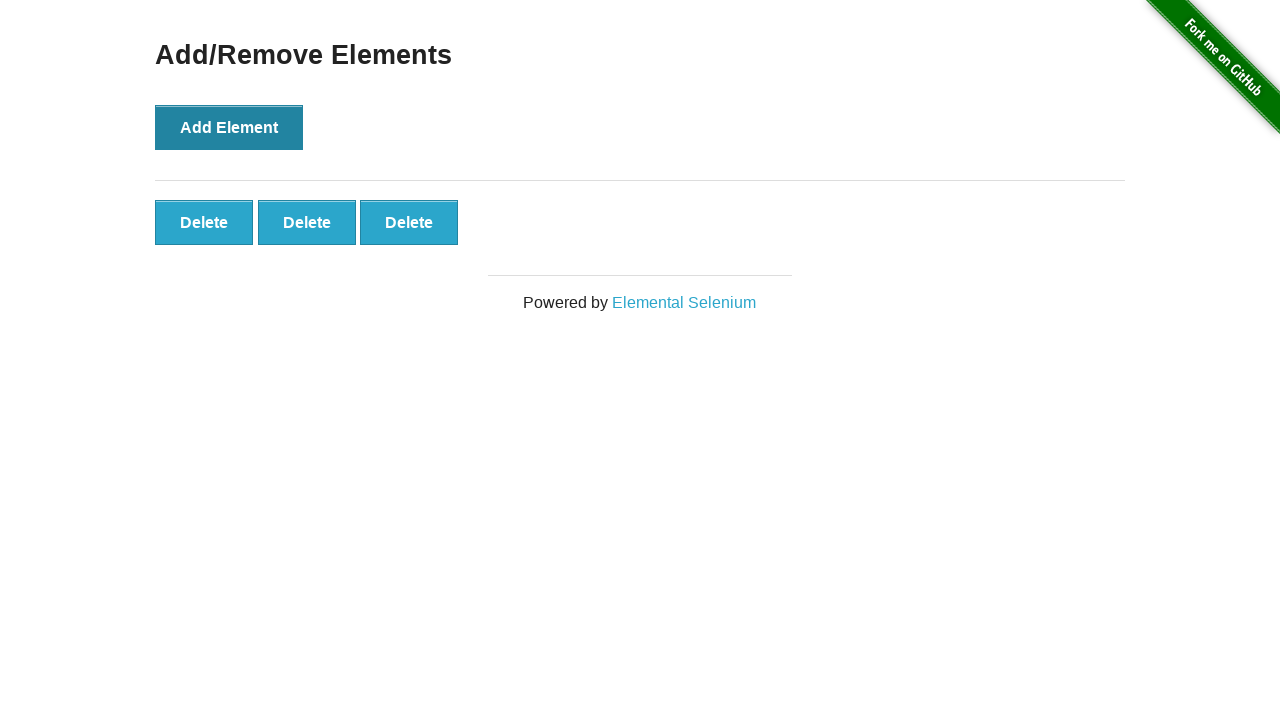